Tests entering a minimum price filter value

Starting URL: https://www.olx.ua/list/

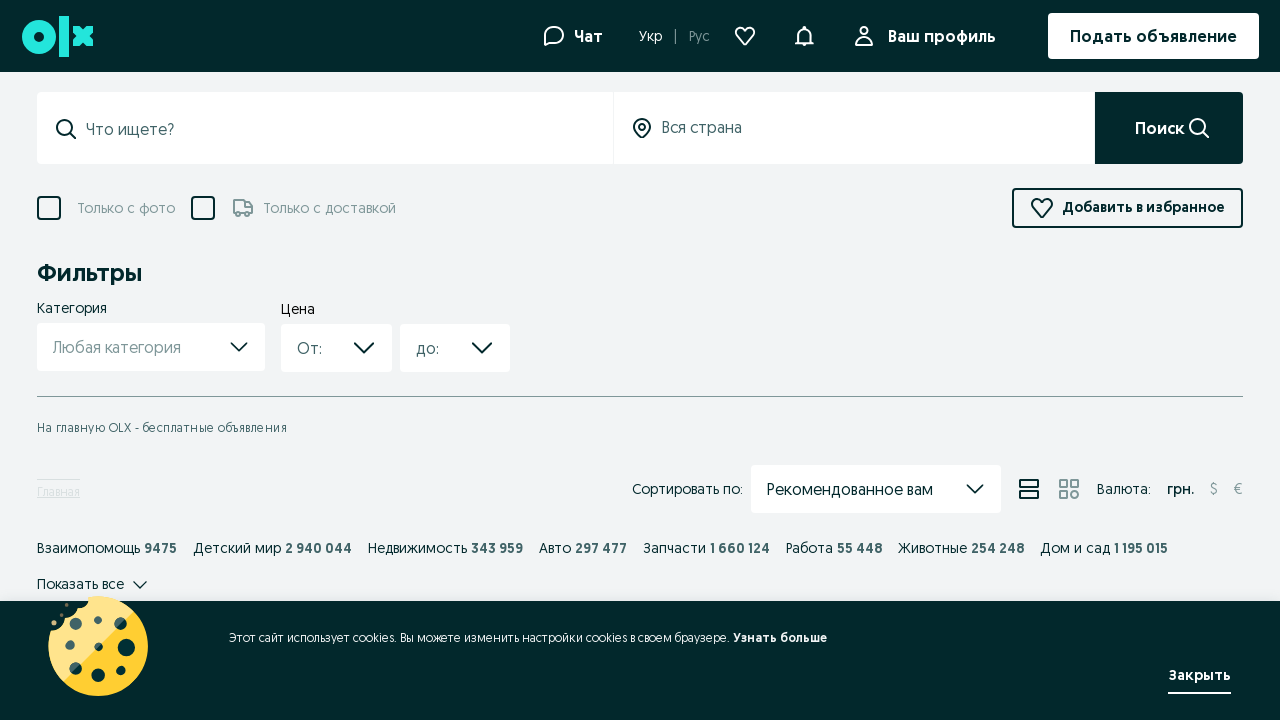

Entered minimum price filter value of 500 on input[data-testid='range-from-input']
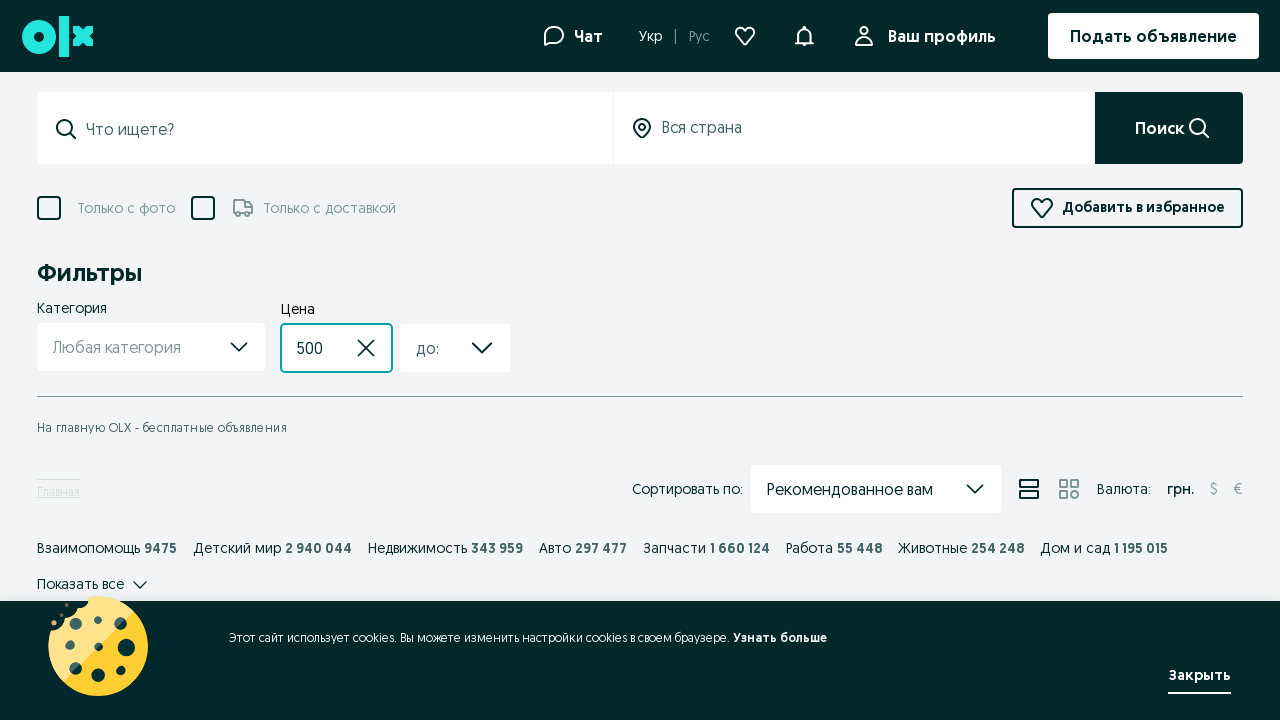

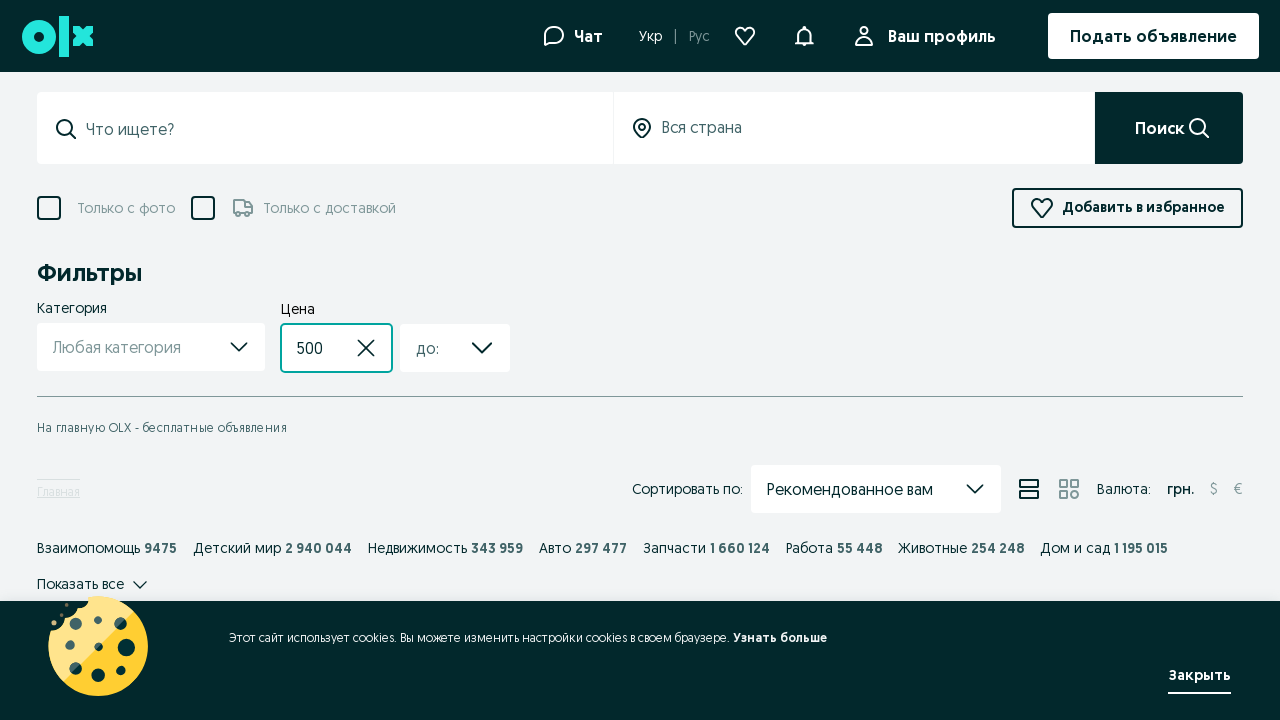